Tests clicking a BMW checkbox on a practice page to verify checkbox interaction functionality

Starting URL: https://www.letskodeit.com/practice

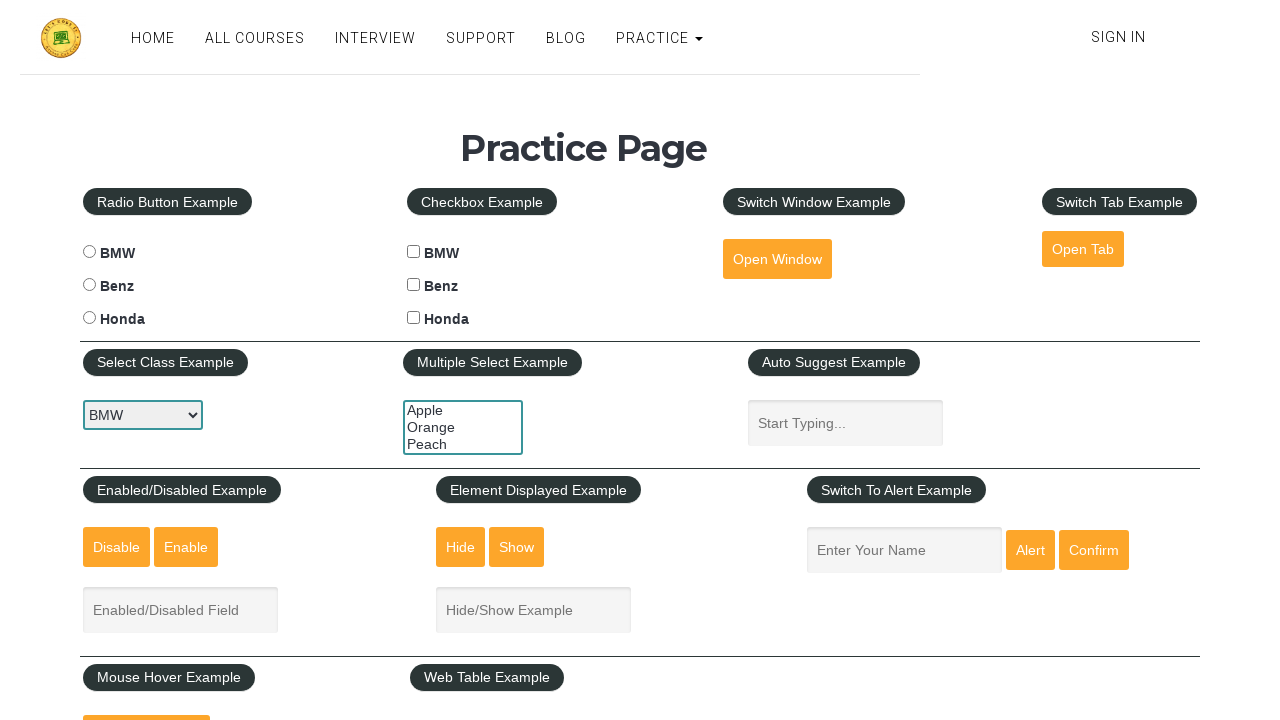

Navigated to practice page
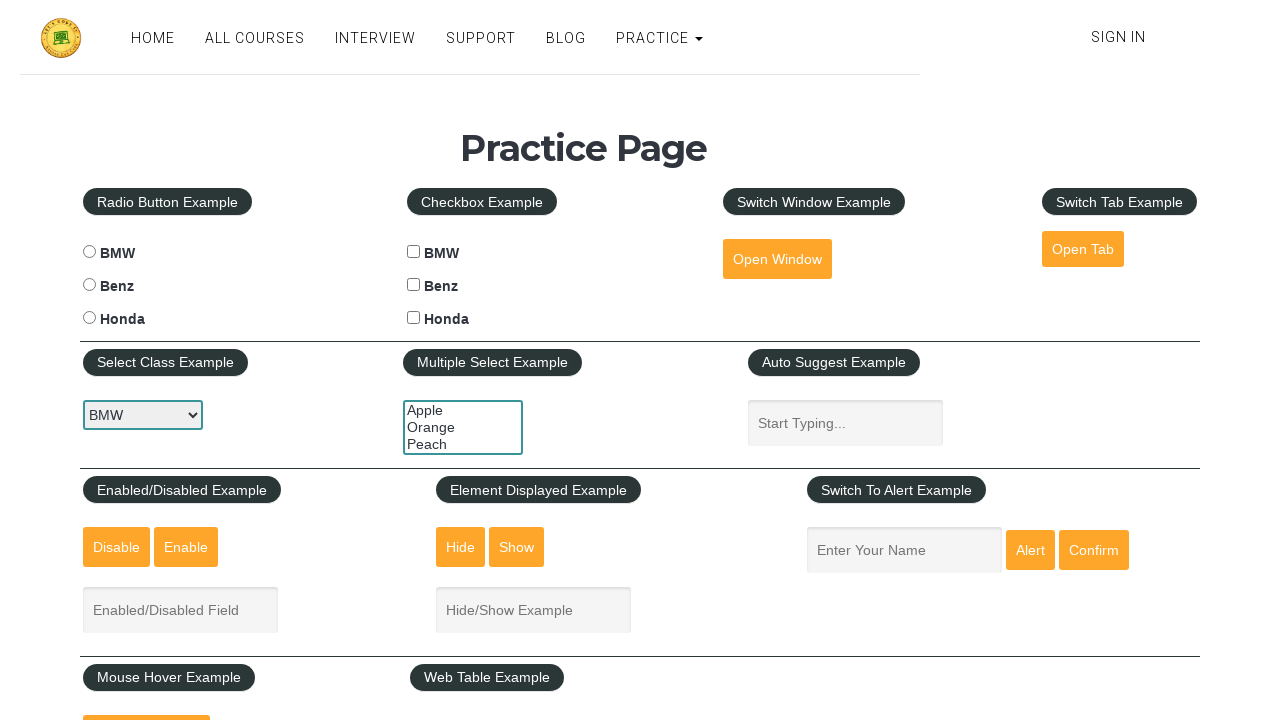

Clicked BMW checkbox to verify checkbox interaction functionality at (414, 252) on input#bmwcheck
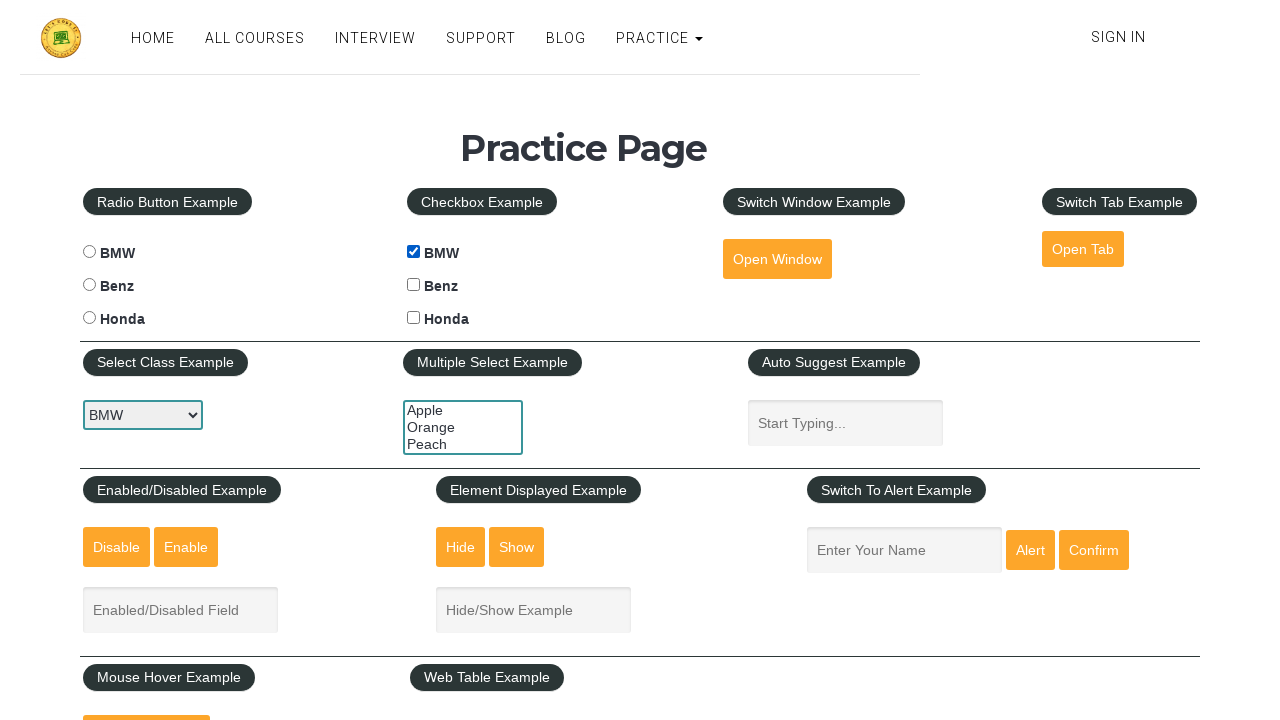

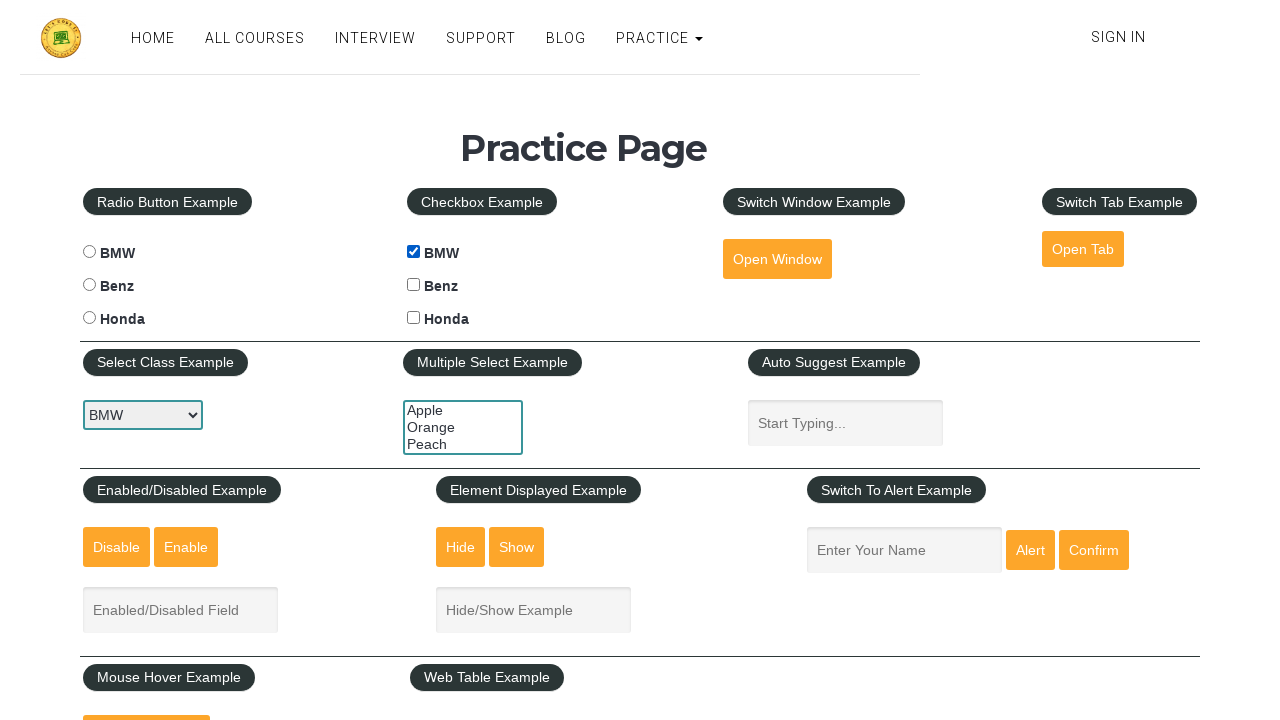